Navigates to a page with dynamic properties and waits for elements to appear on the page

Starting URL: https://demoqa.com/dynamic-properties

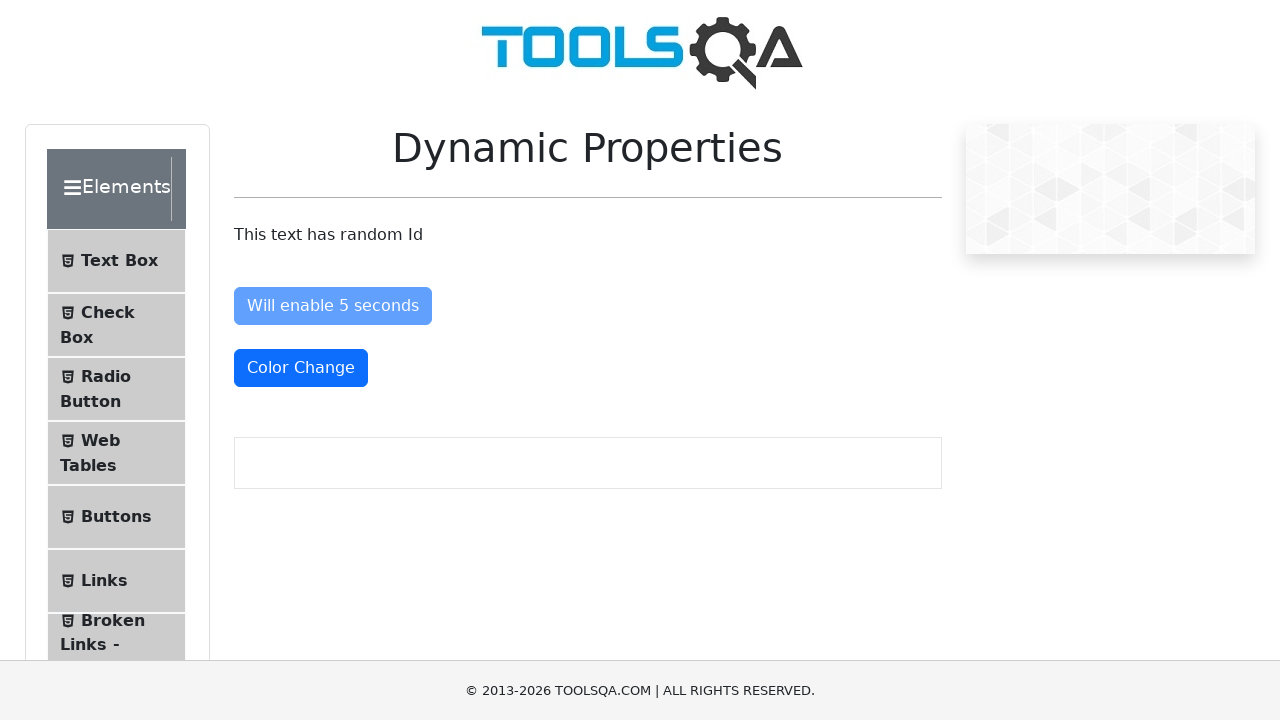

Navigated to DemoQA dynamic properties page
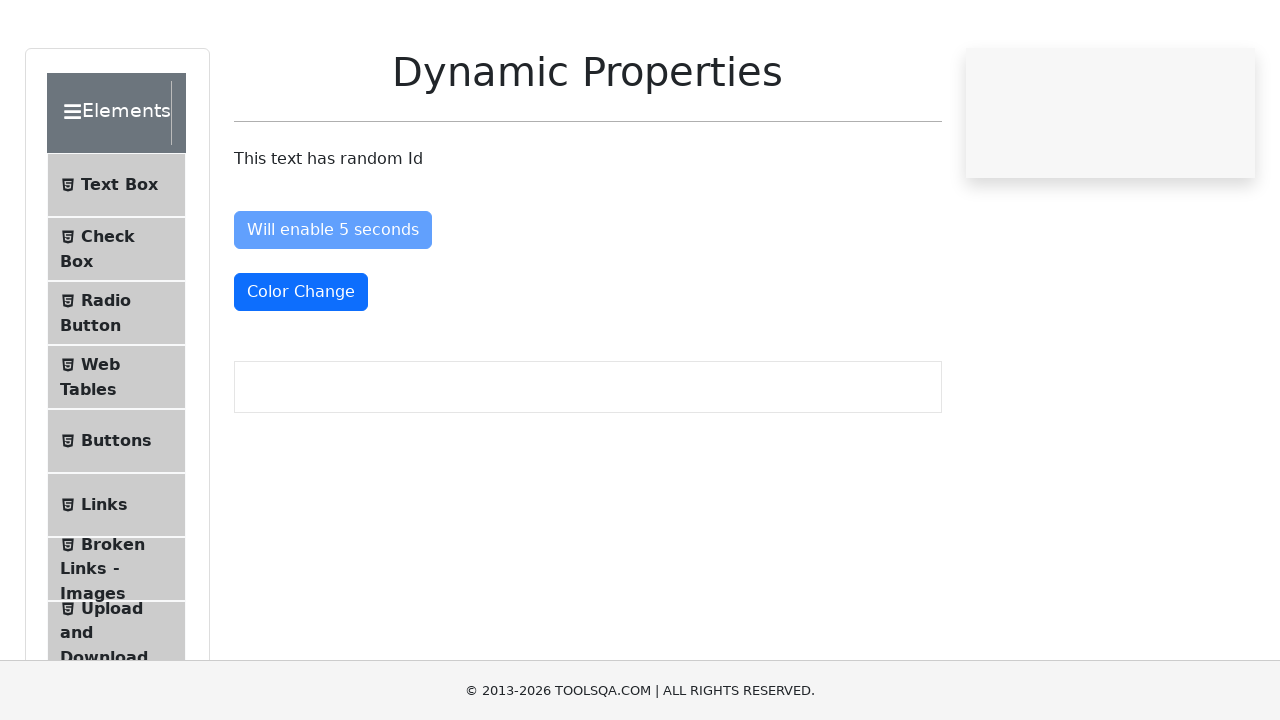

Waited 5 seconds for page to fully load
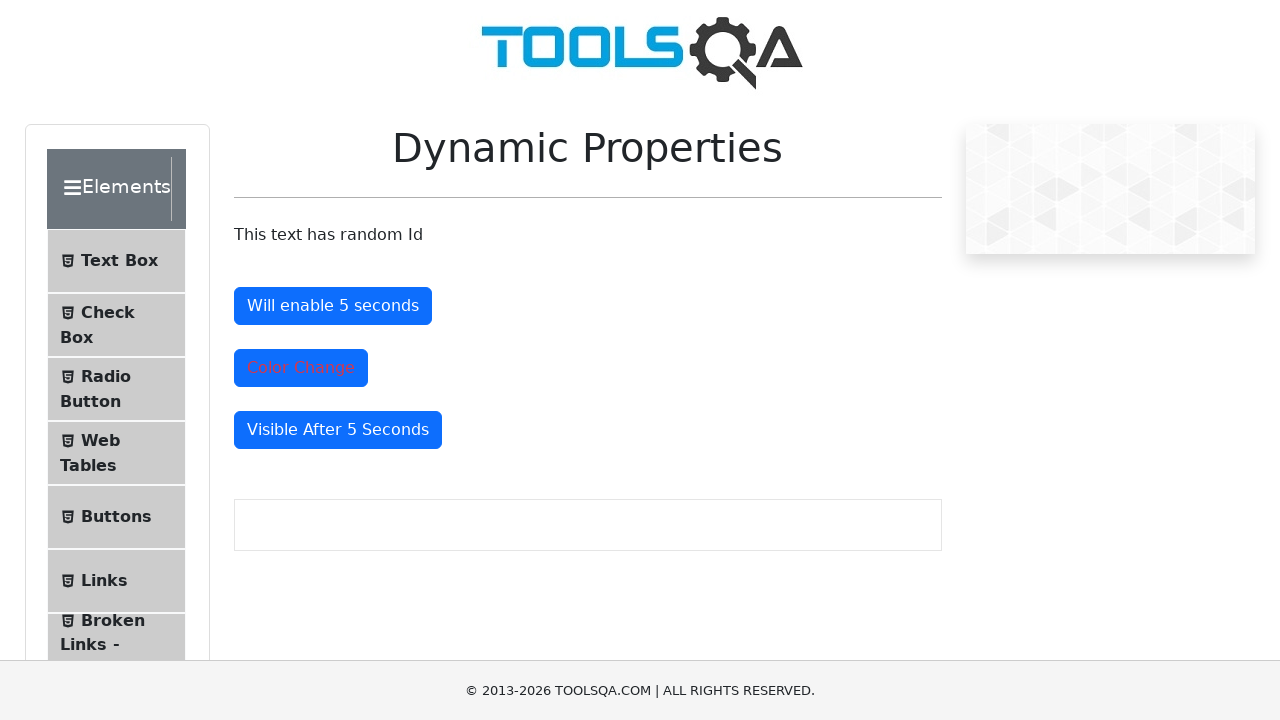

Dynamic element '#visibleAfter' appeared on the page
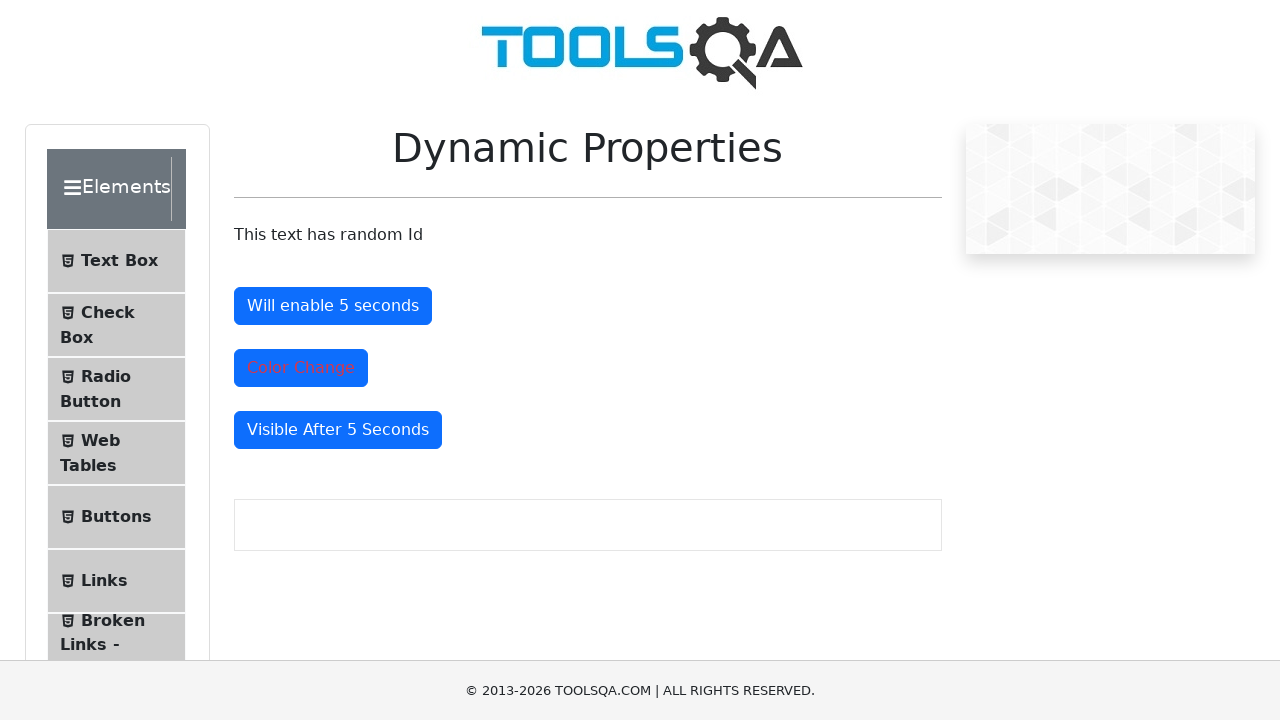

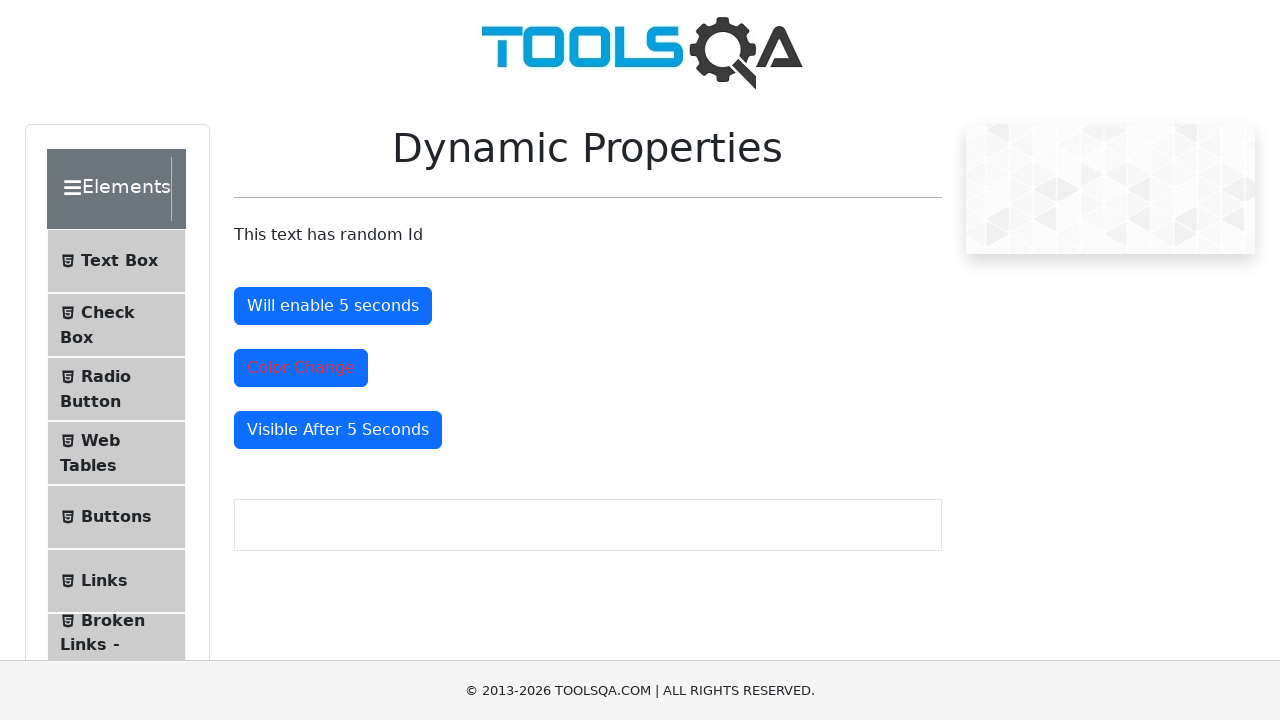